Tests that the currently applied filter link is highlighted with the 'selected' class

Starting URL: https://demo.playwright.dev/todomvc

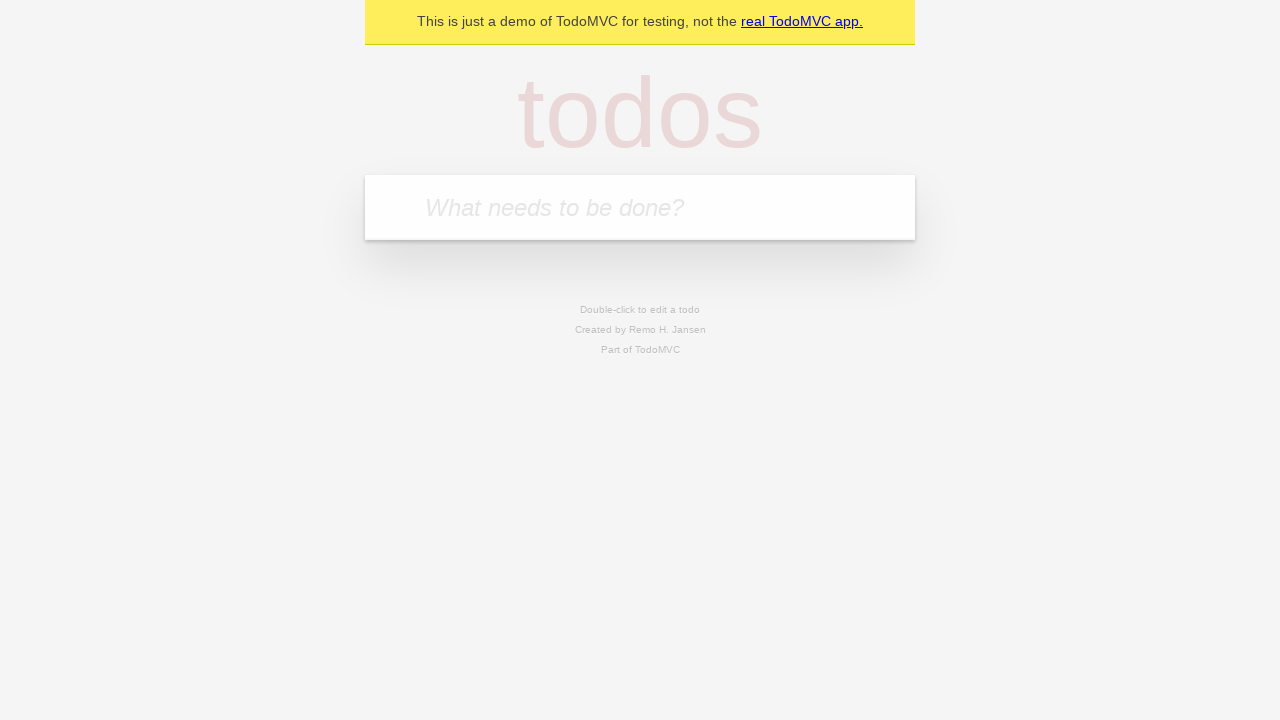

Filled todo input with 'buy some cheese' on internal:attr=[placeholder="What needs to be done?"i]
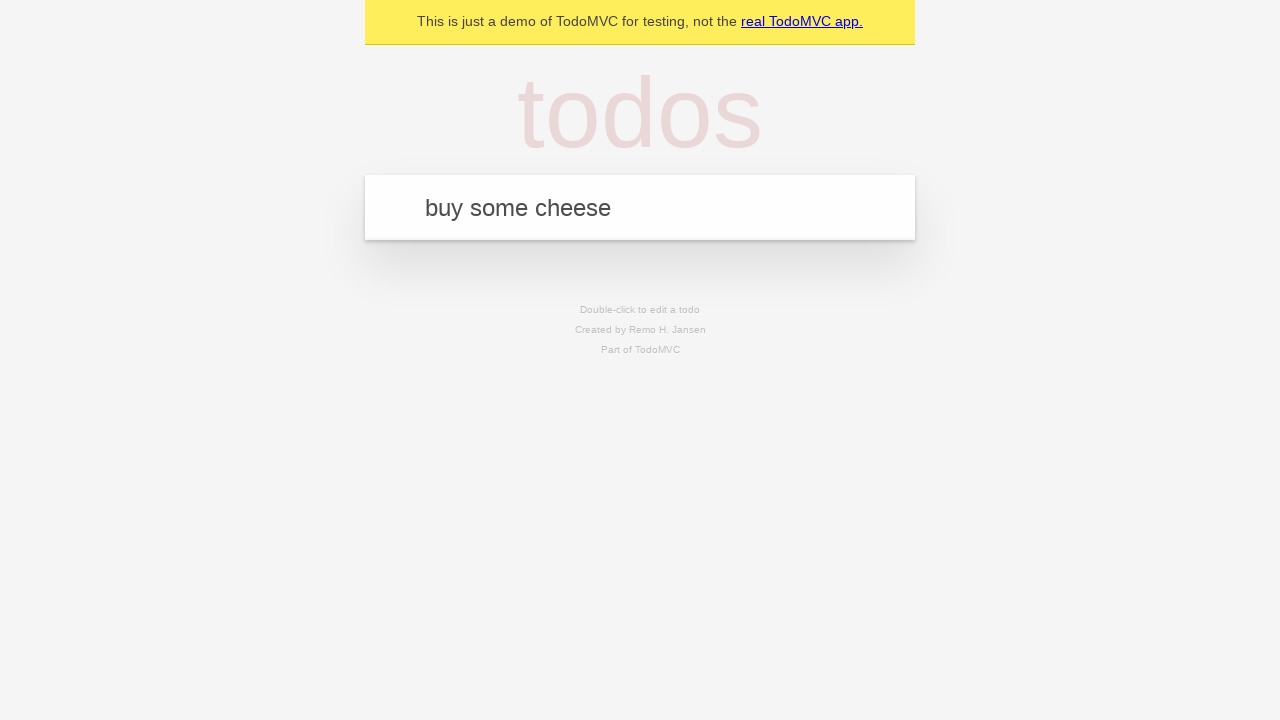

Pressed Enter to add todo 'buy some cheese' on internal:attr=[placeholder="What needs to be done?"i]
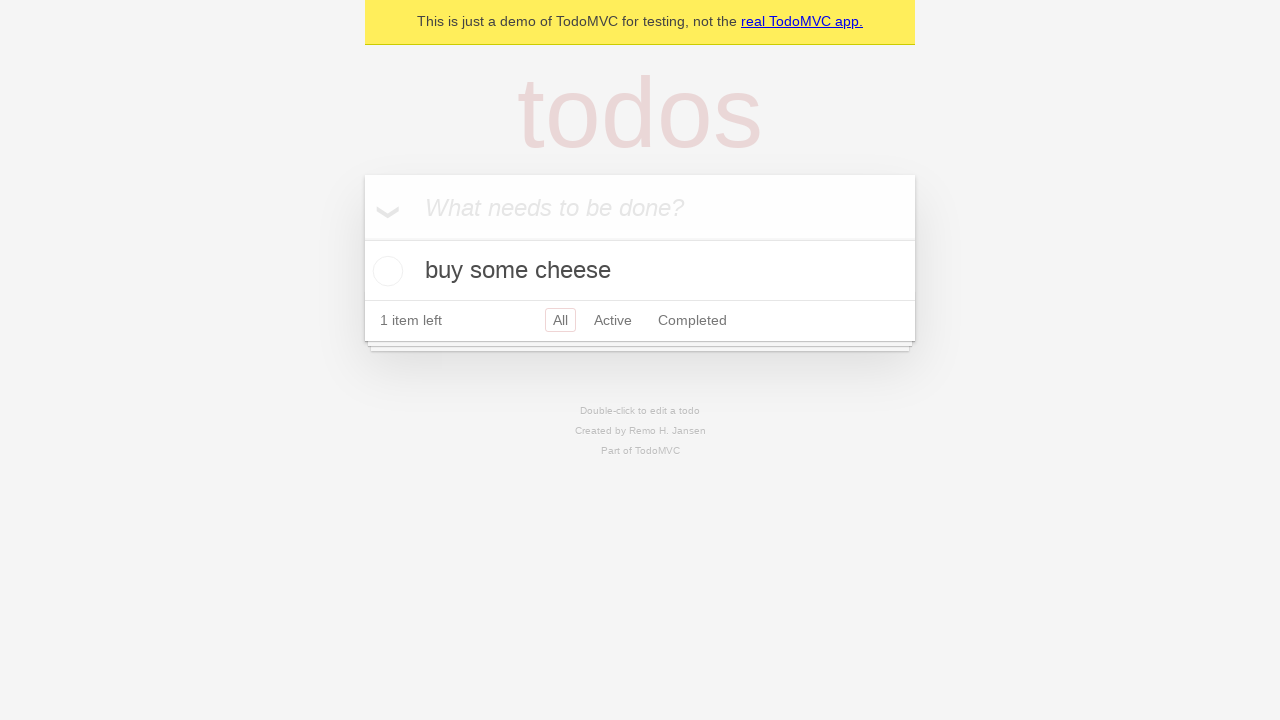

Filled todo input with 'feed the cat' on internal:attr=[placeholder="What needs to be done?"i]
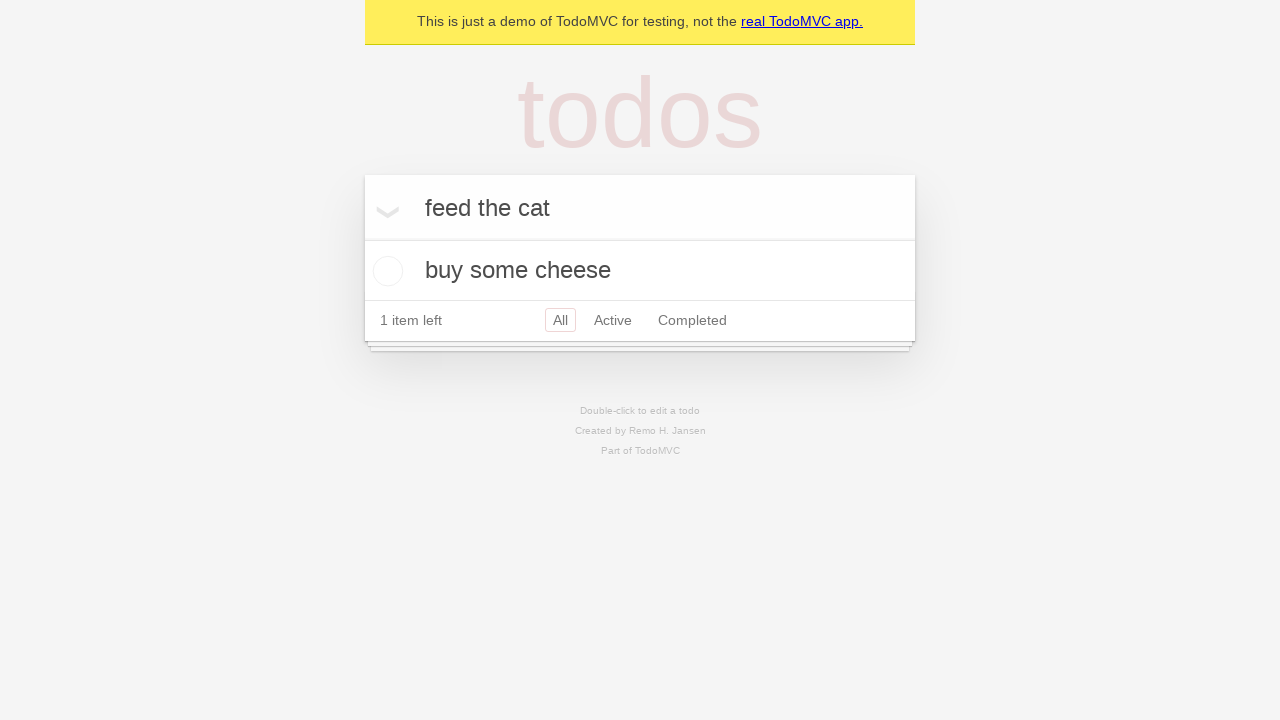

Pressed Enter to add todo 'feed the cat' on internal:attr=[placeholder="What needs to be done?"i]
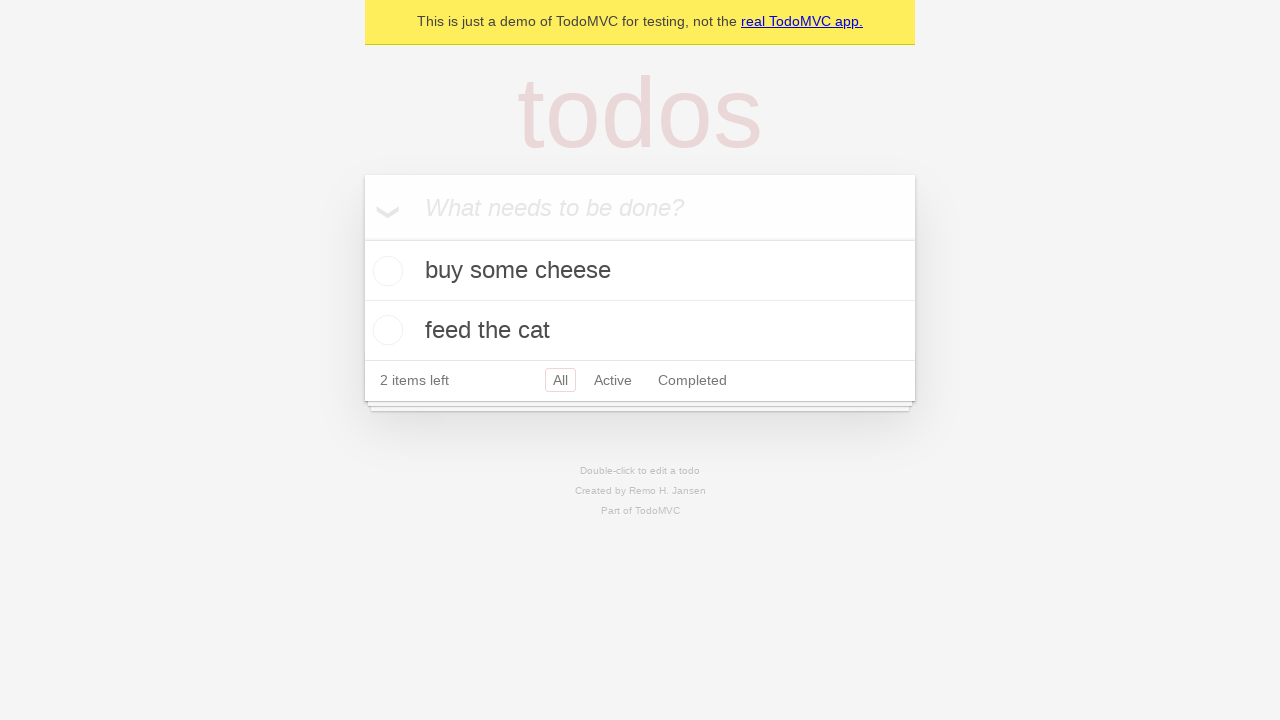

Filled todo input with 'book a doctors appointment' on internal:attr=[placeholder="What needs to be done?"i]
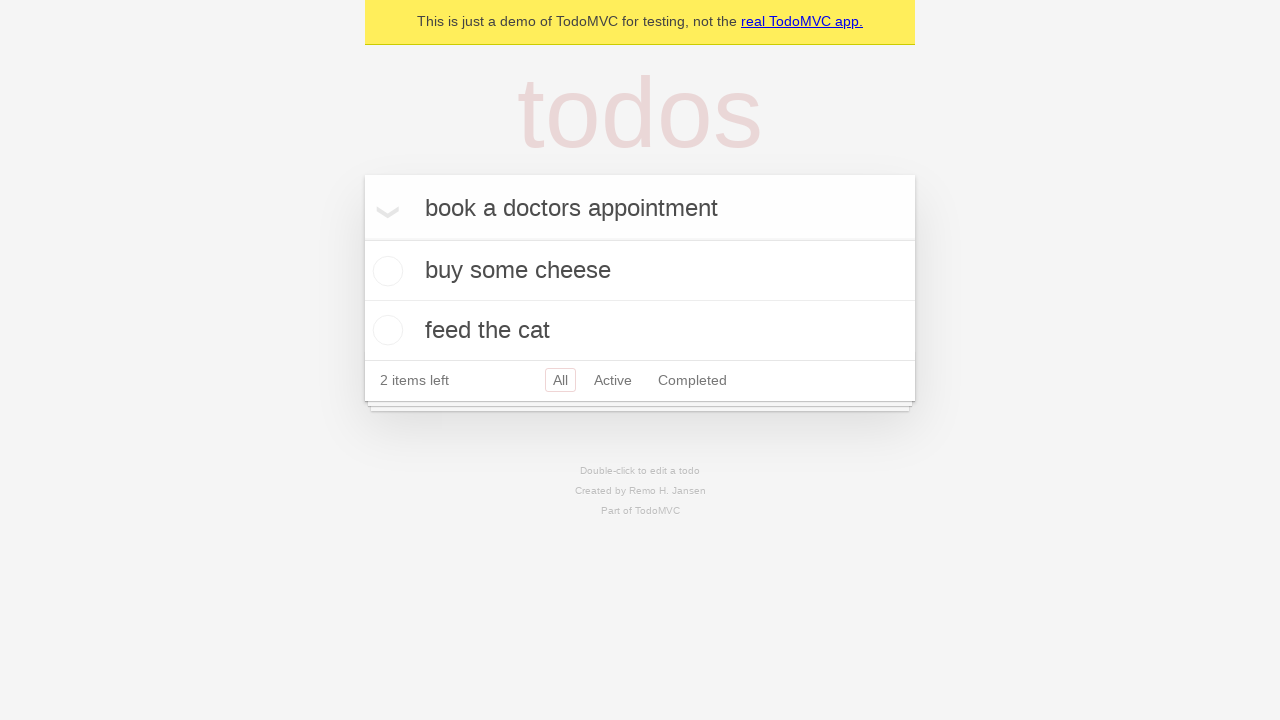

Pressed Enter to add todo 'book a doctors appointment' on internal:attr=[placeholder="What needs to be done?"i]
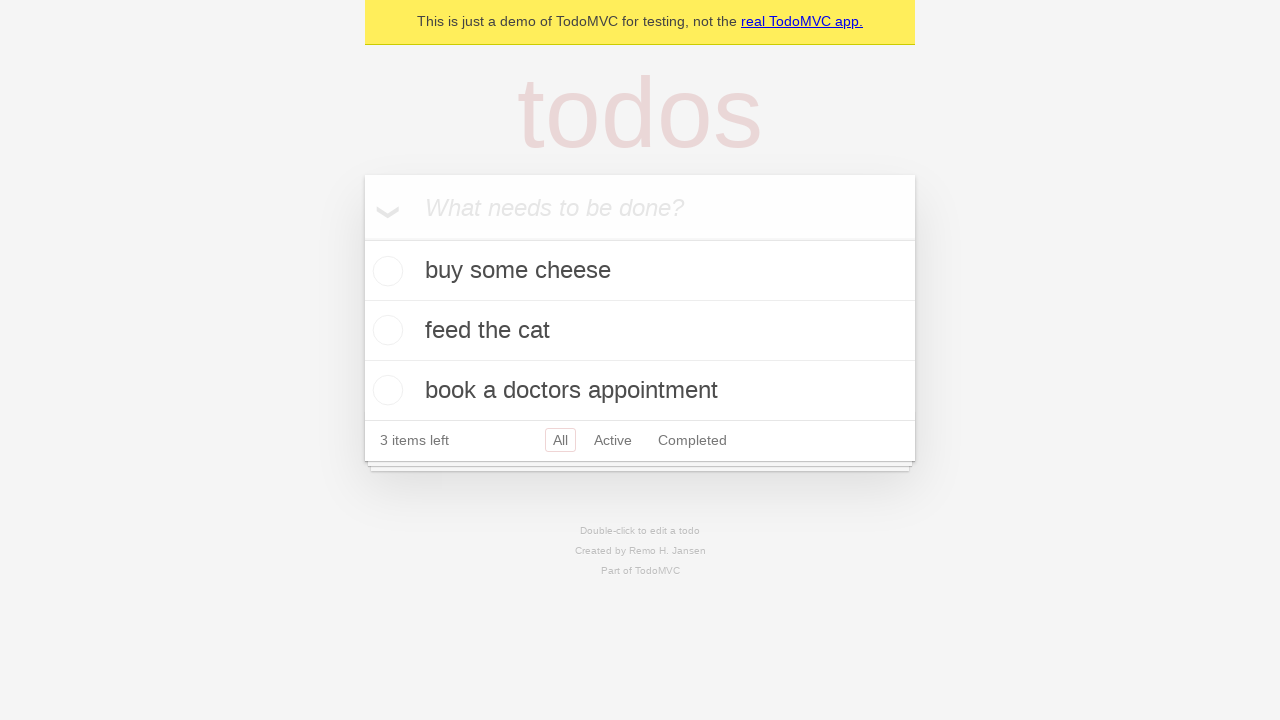

Waited for all 3 todo items to be added
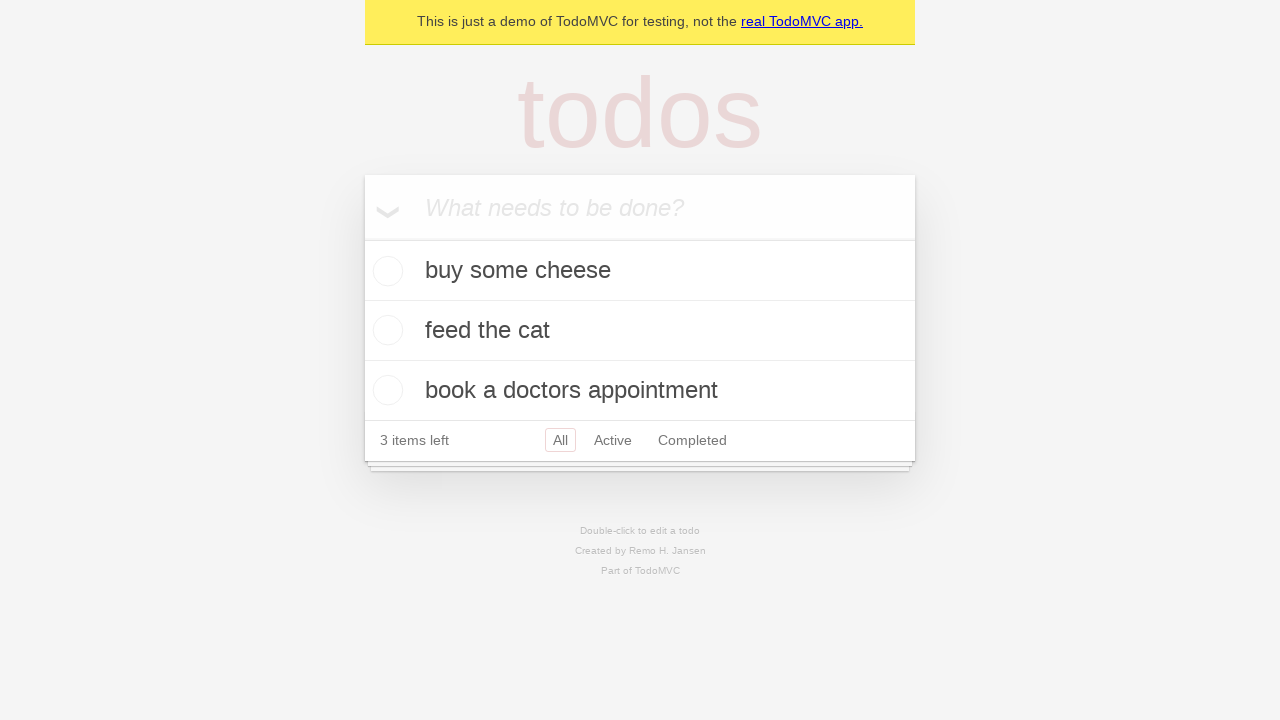

Clicked Active filter link at (613, 440) on internal:role=link[name="Active"i]
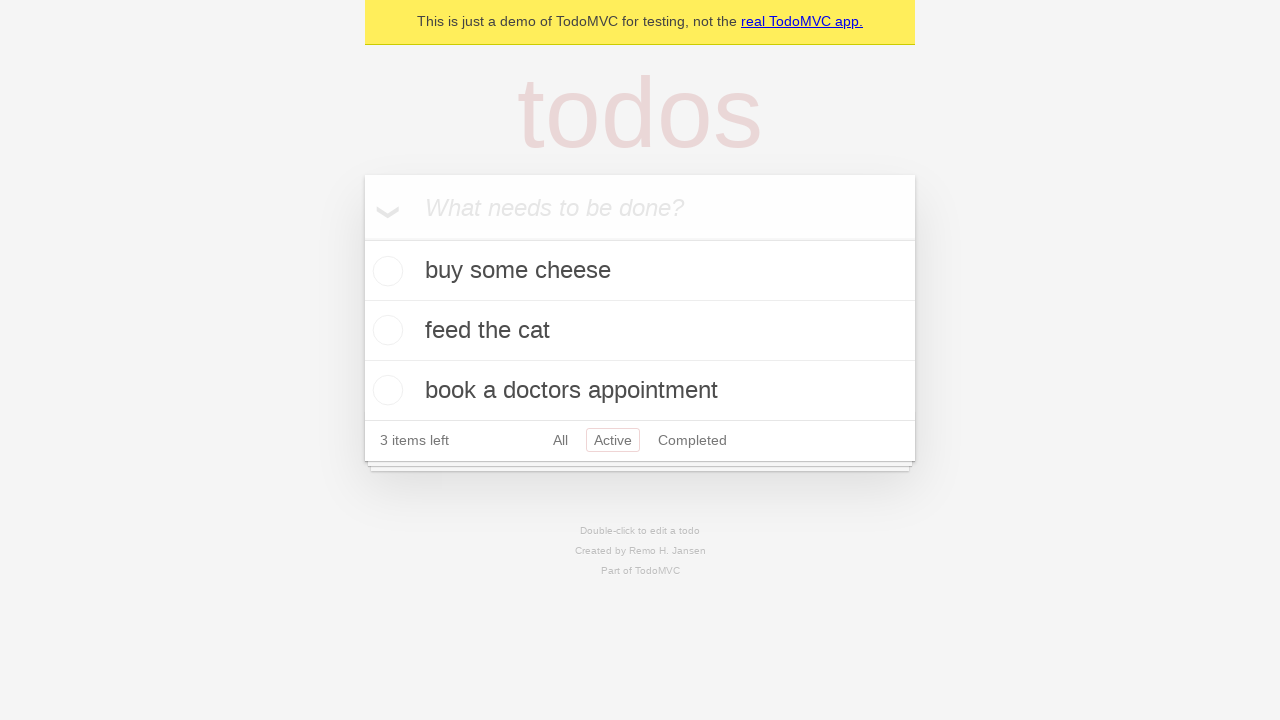

Verified Active filter is highlighted with 'selected' class
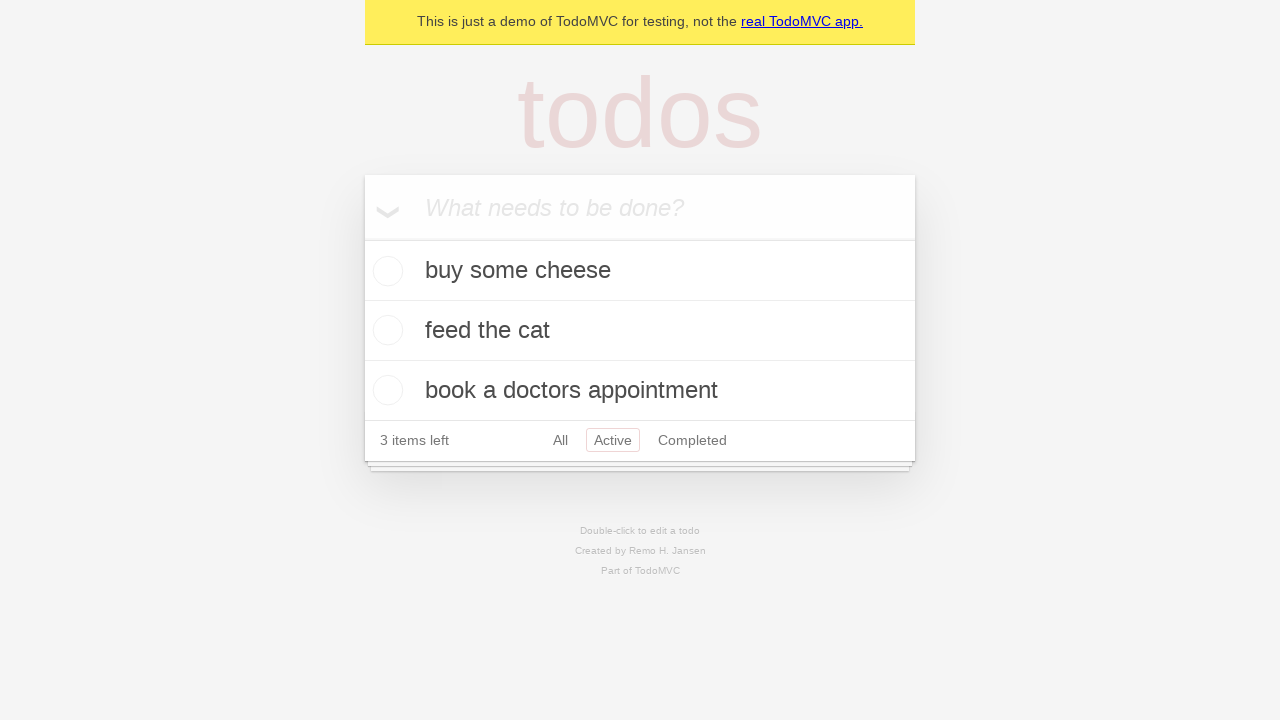

Clicked Completed filter link at (692, 440) on internal:role=link[name="Completed"i]
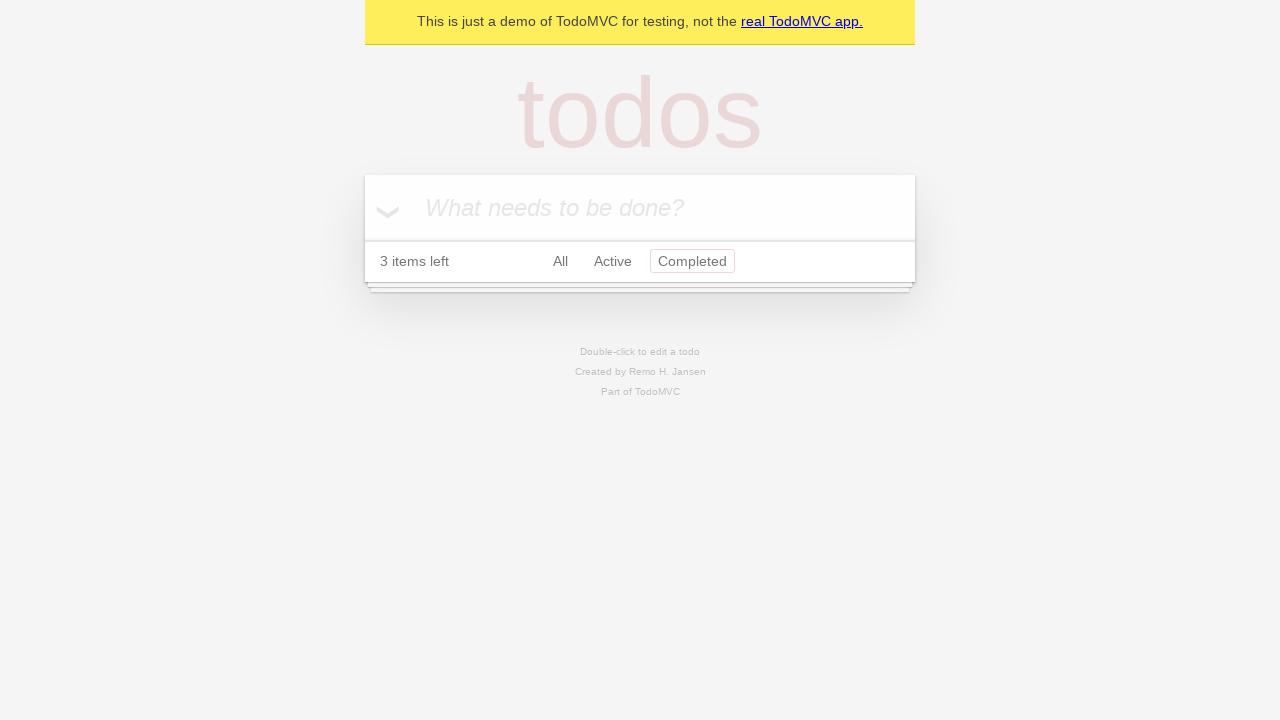

Verified Completed filter is highlighted with 'selected' class
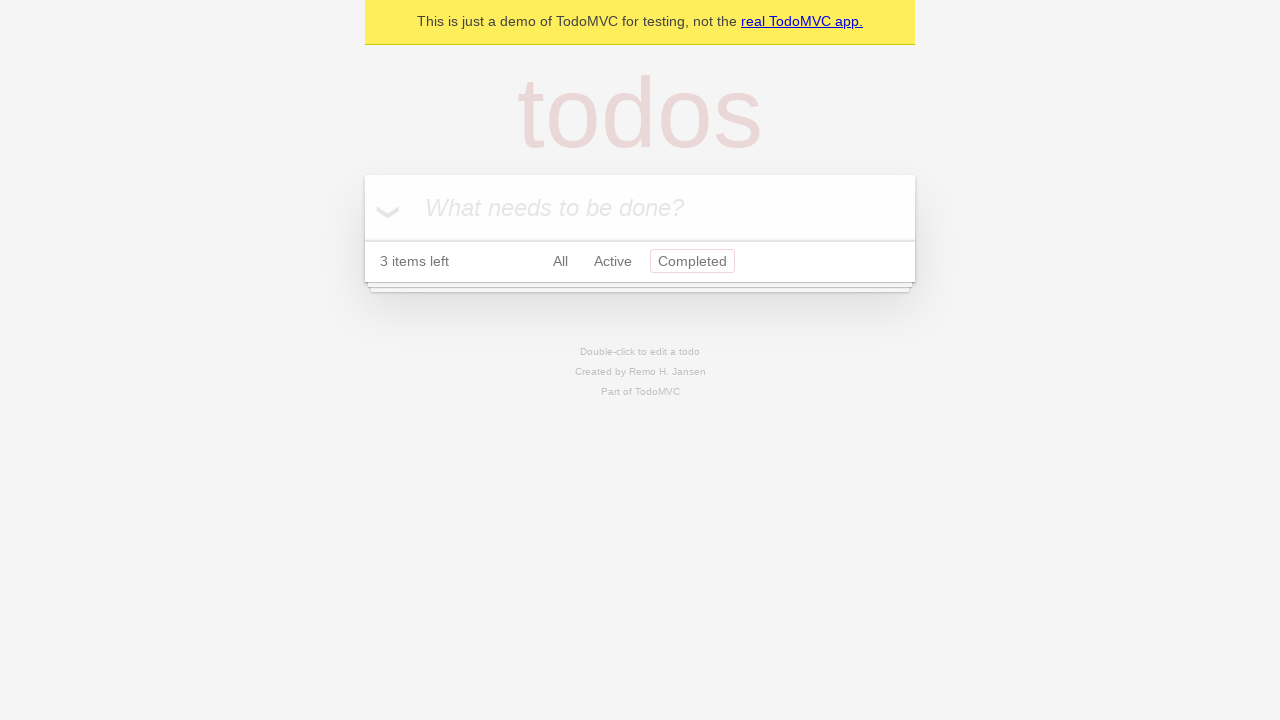

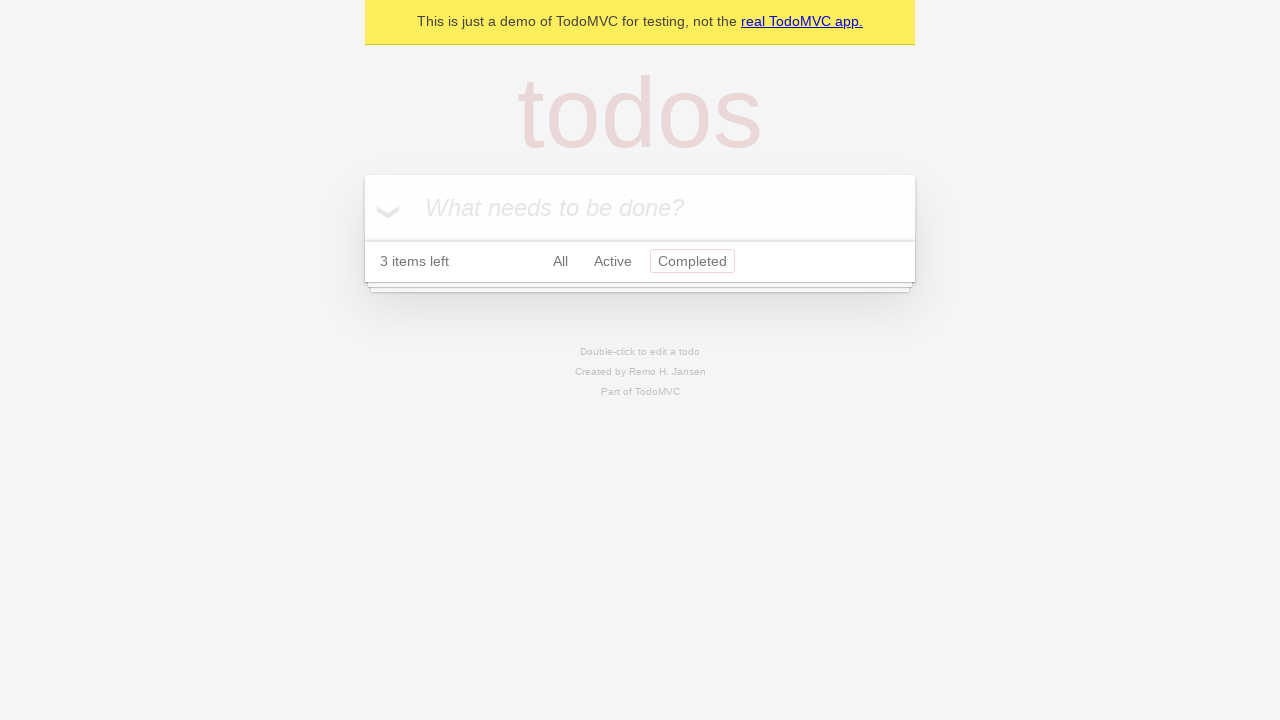